Tests element highlighting functionality by navigating to a page, finding an element, and applying a temporary visual highlight style (red dashed border) to it using JavaScript execution.

Starting URL: http://the-internet.herokuapp.com/large

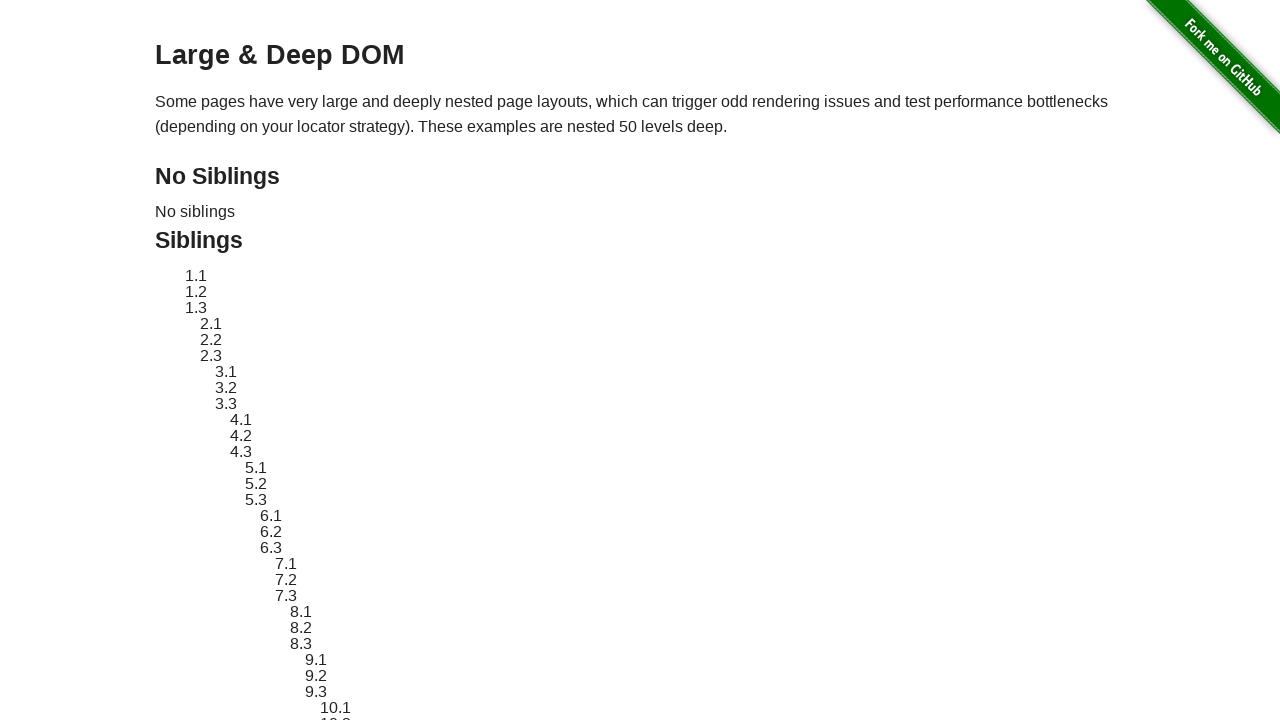

Located element with ID 'sibling-2.3'
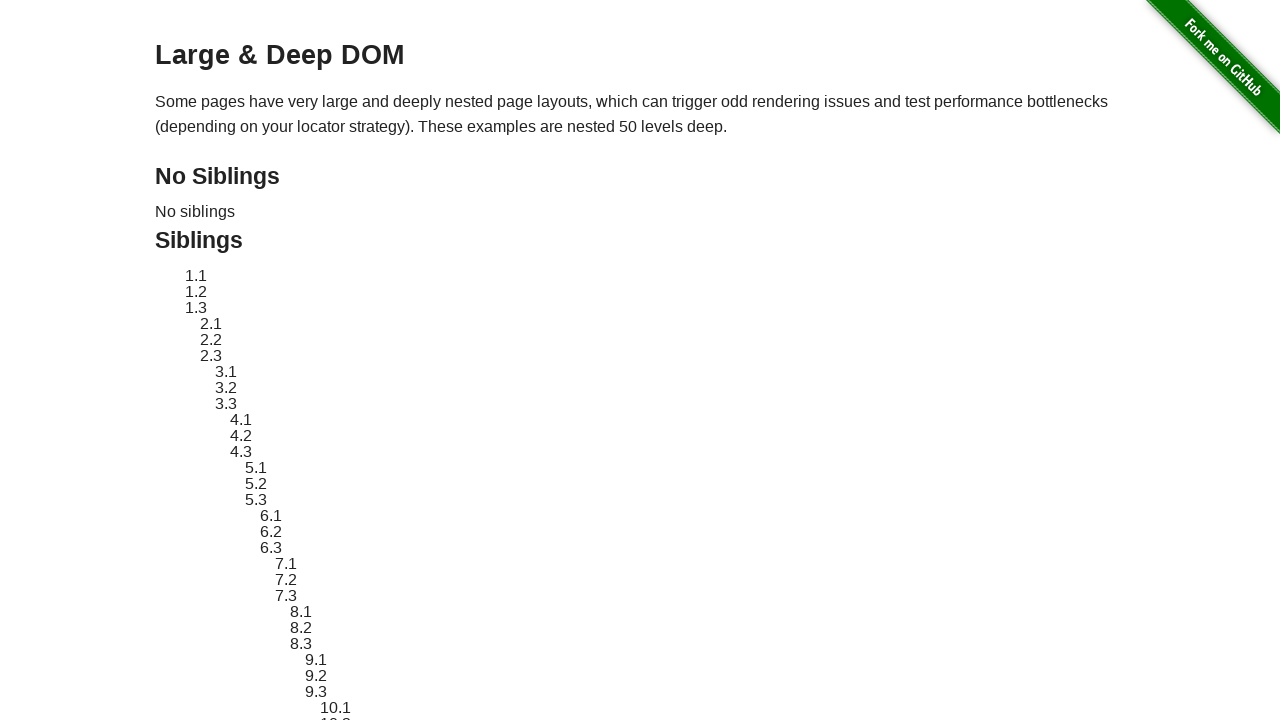

Element became visible
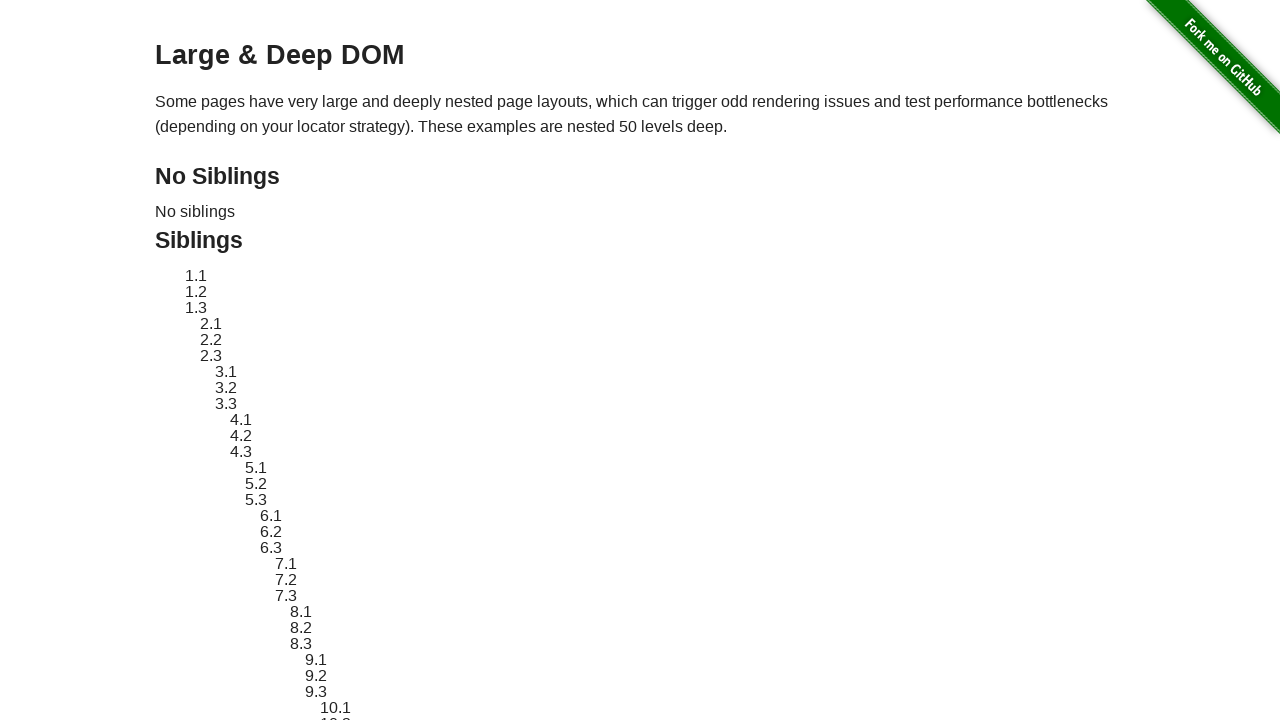

Retrieved original style attribute
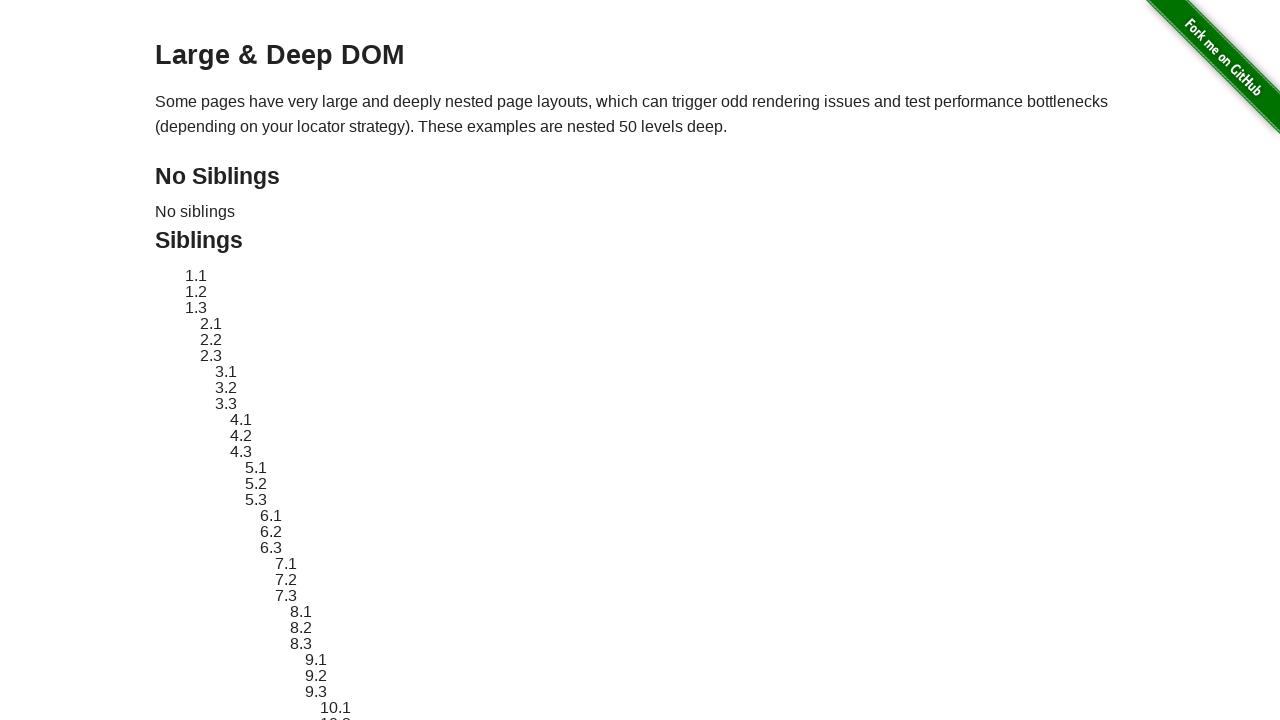

Applied red dashed border highlight style to element
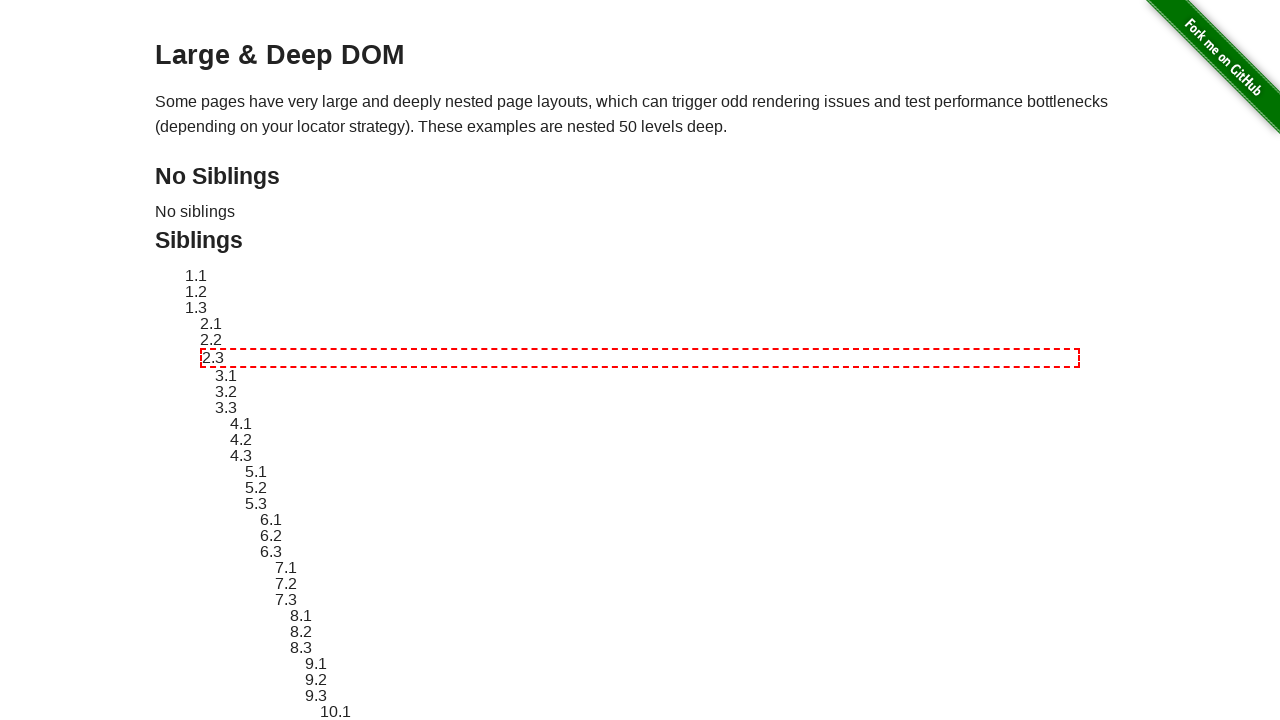

Waited 3 seconds to observe highlight effect
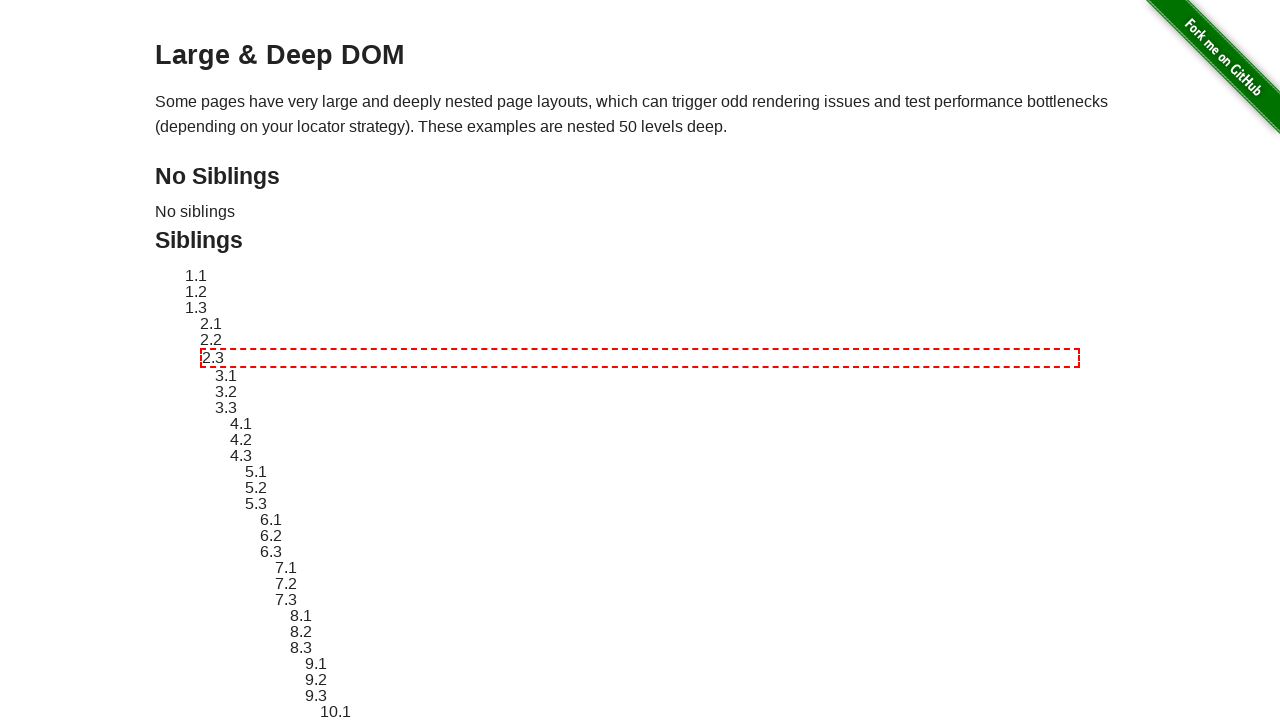

Reverted element style to original
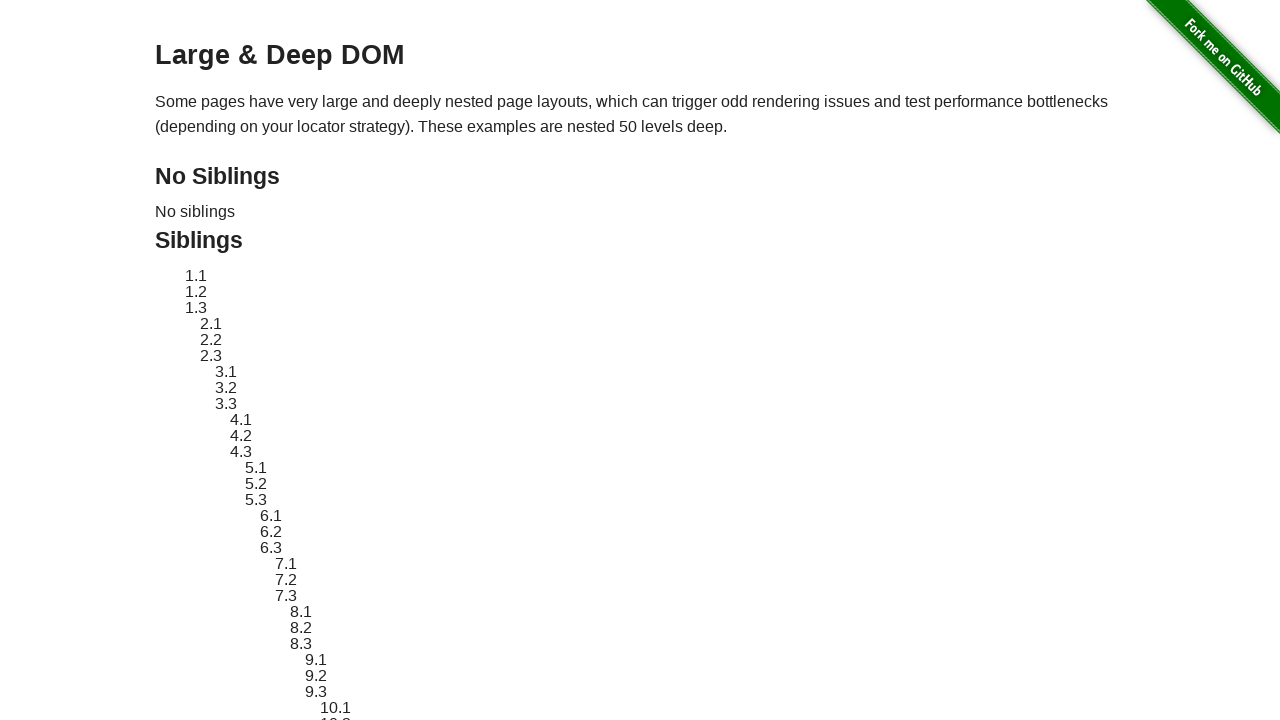

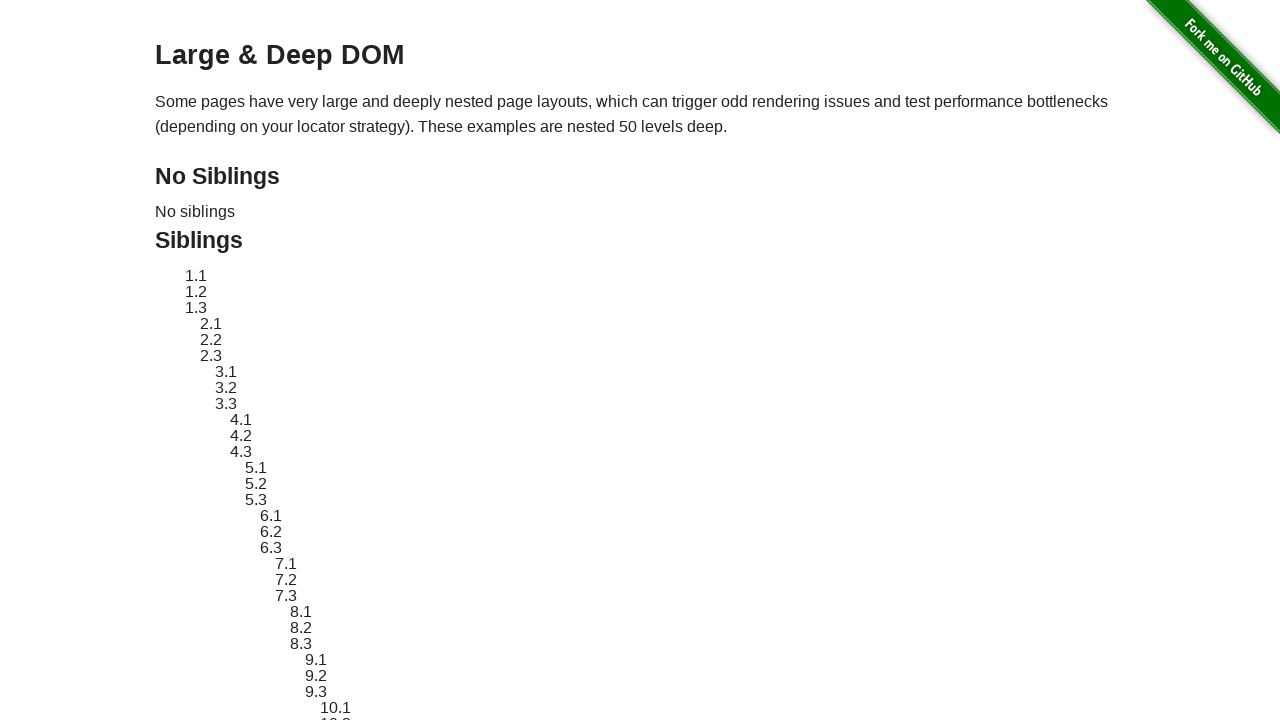